Runs a speed test on fast.com by waiting for the download speed to load, clicking to show more details, and capturing the upload speed results

Starting URL: https://fast.com

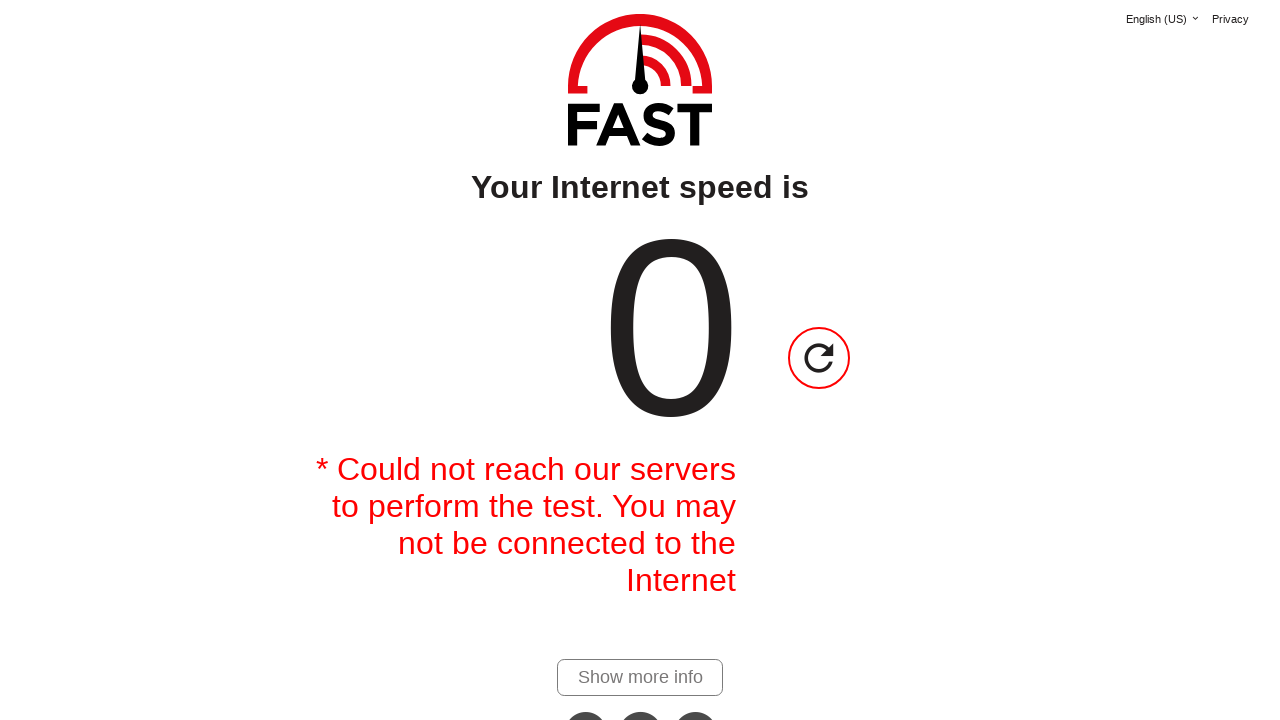

Waited for download speed value to load on fast.com
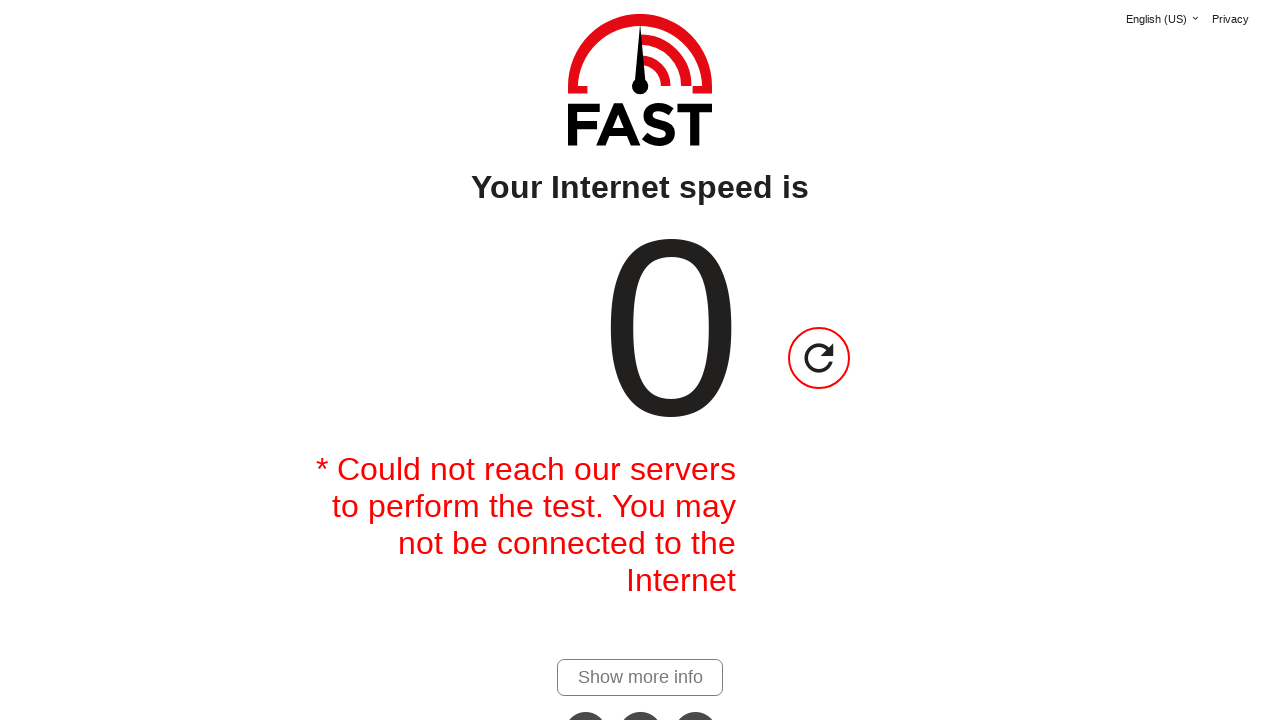

Waited 25 seconds for speed test to stabilize
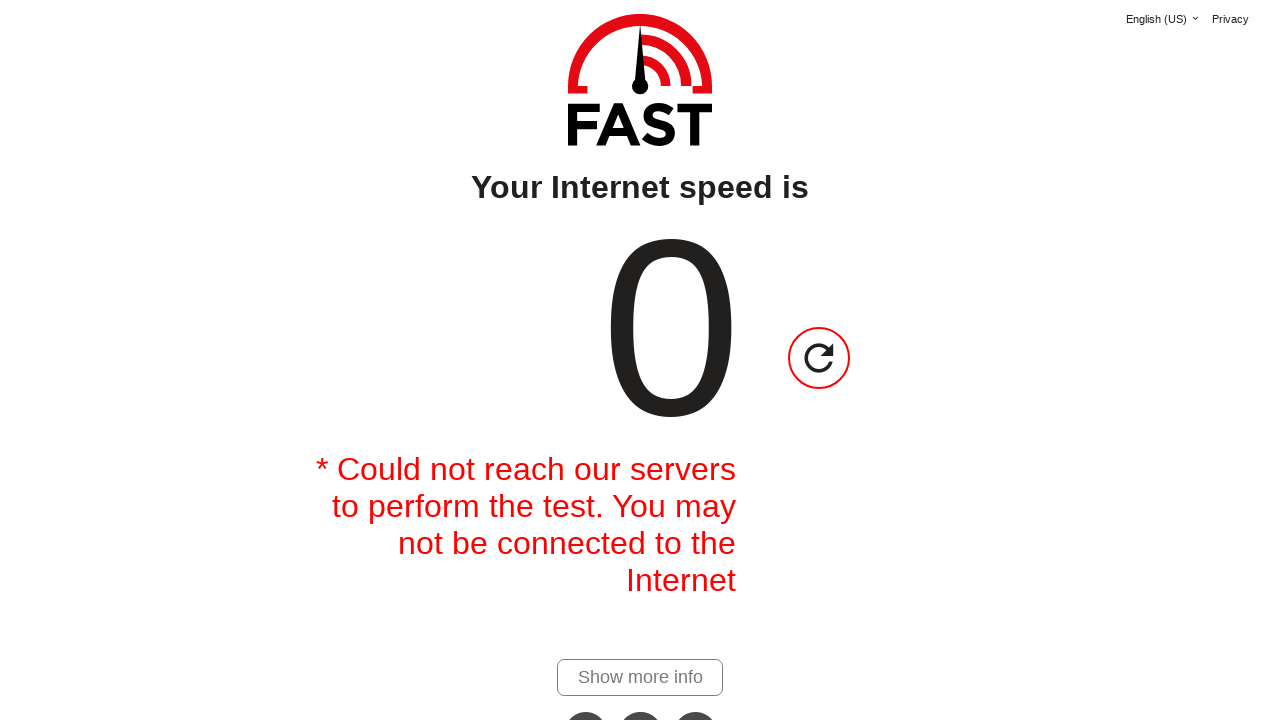

Clicked 'Show more details' link to reveal upload speed at (640, 677) on #show-more-details-link
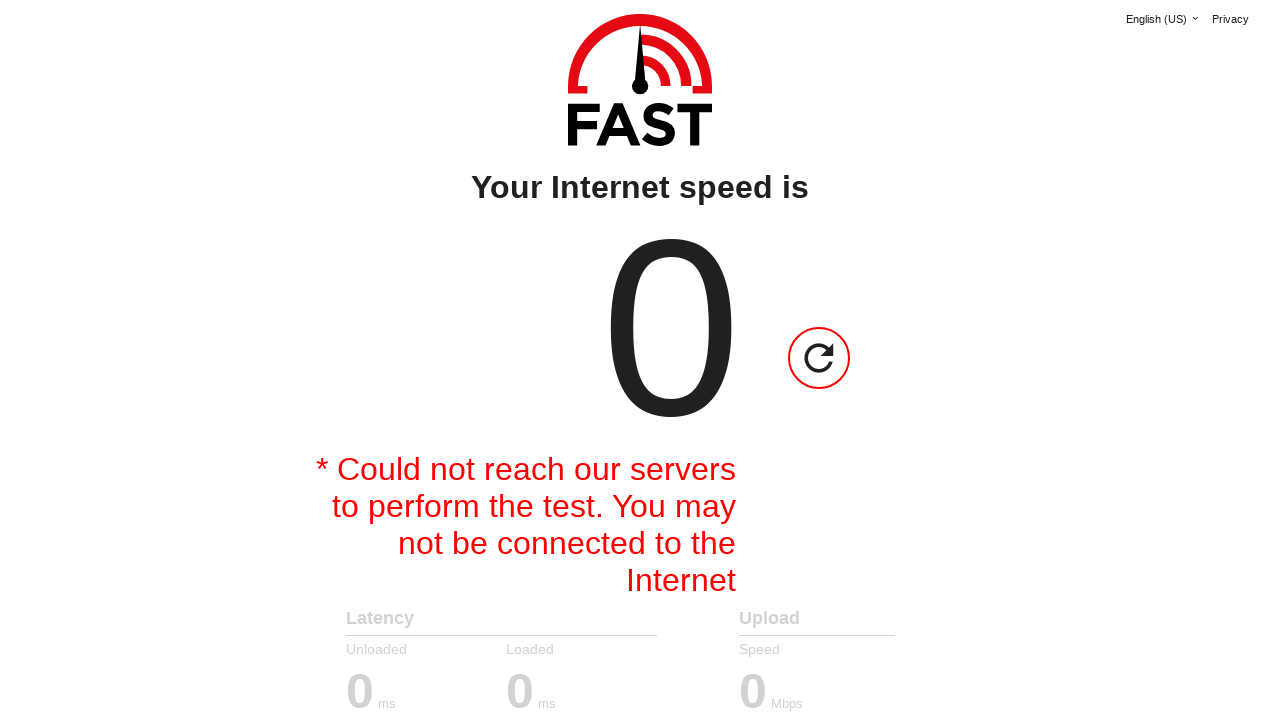

Waited for upload speed value to be displayed
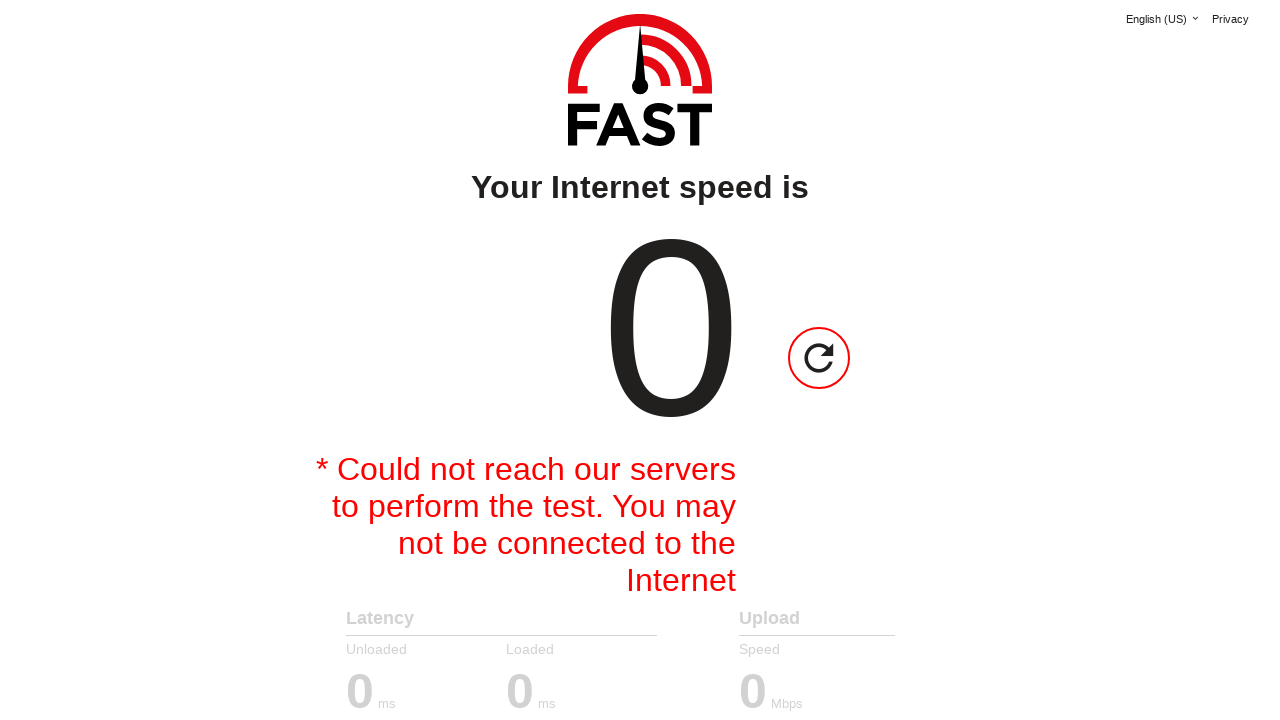

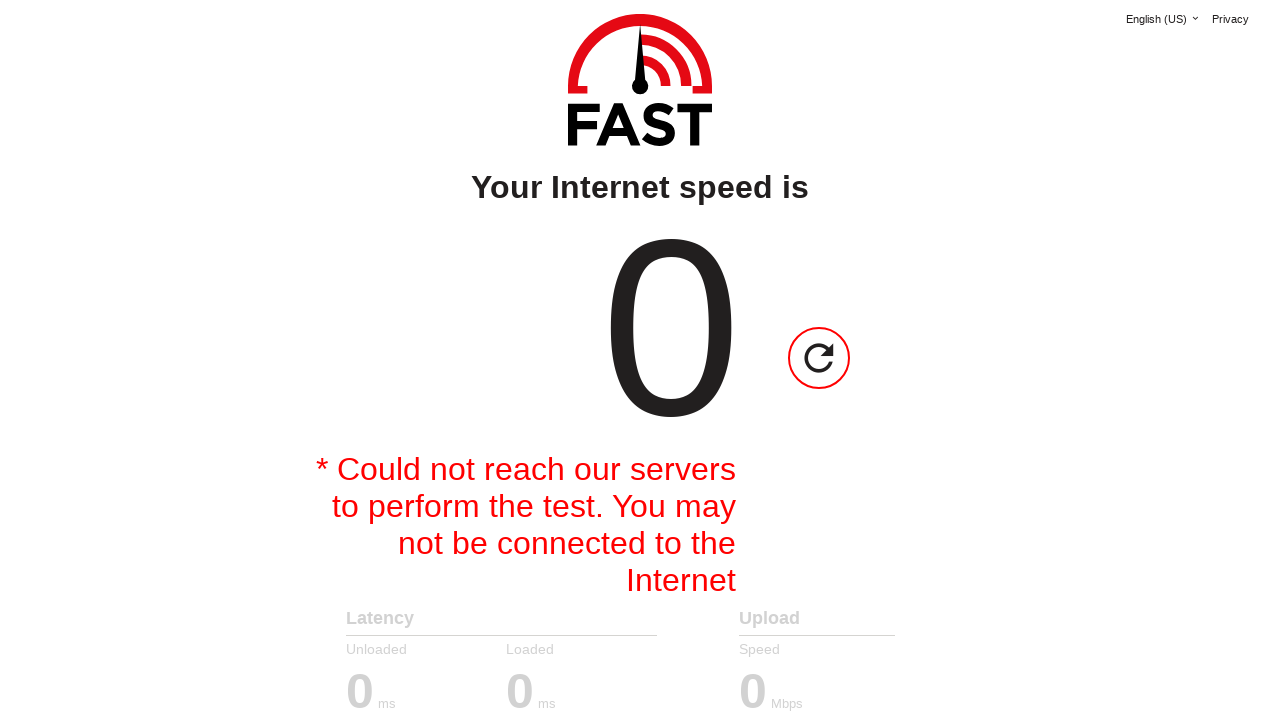